Tests the Accordian widget on DemoQA by navigating to the Widgets section, clicking the Accordian link, and verifying the accordion panel text content.

Starting URL: https://demoqa.com

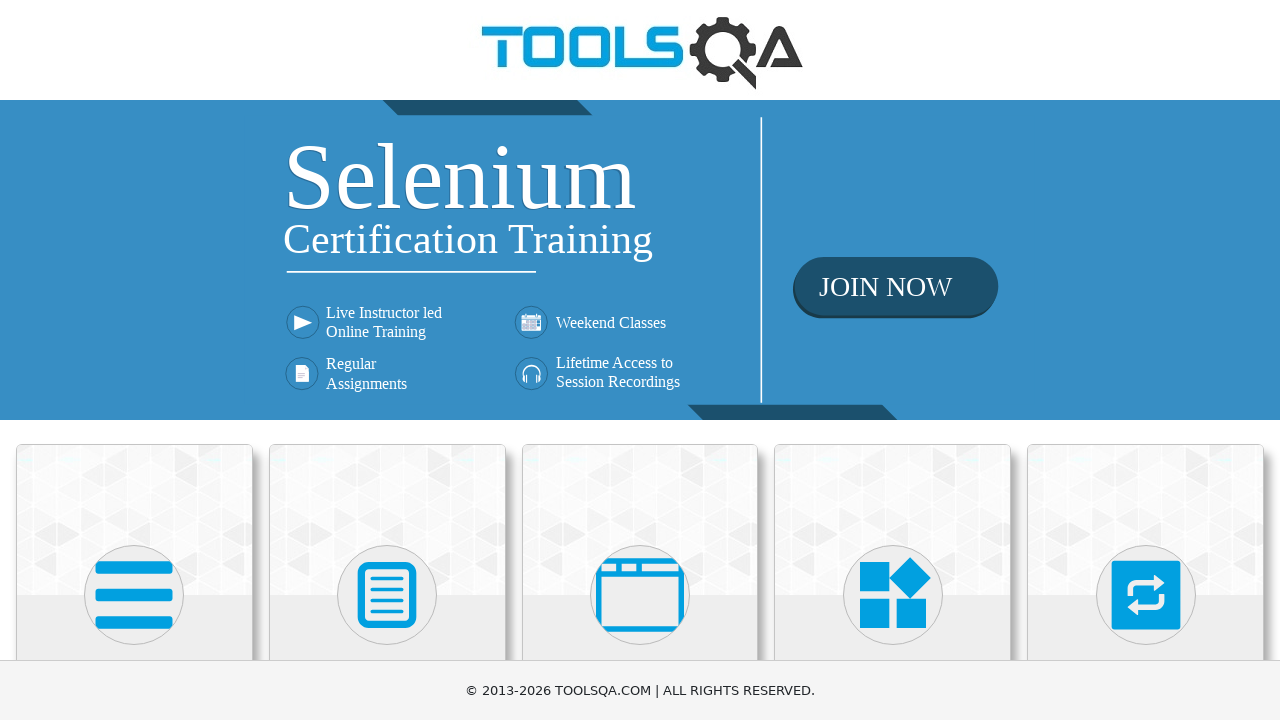

Clicked on Widgets card from homepage at (893, 520) on div.card:has-text('Widgets')
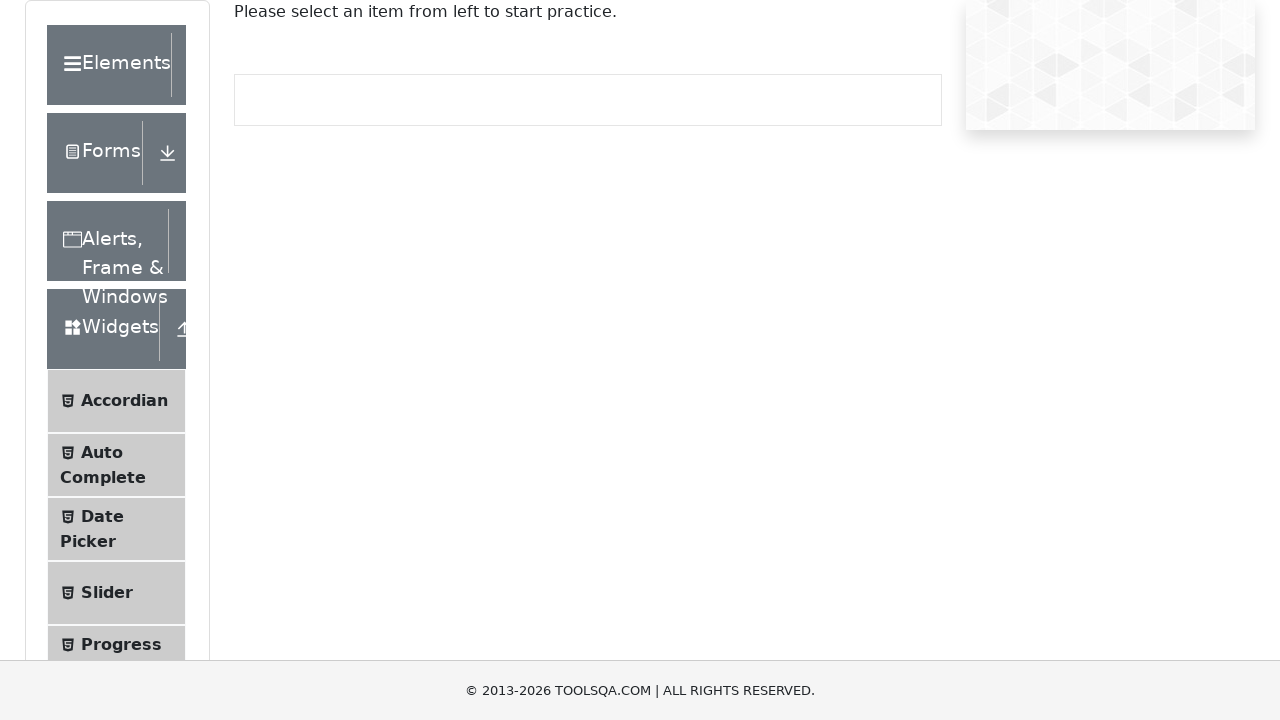

Clicked on Accordian link in the sidebar at (124, 401) on text=Accordian
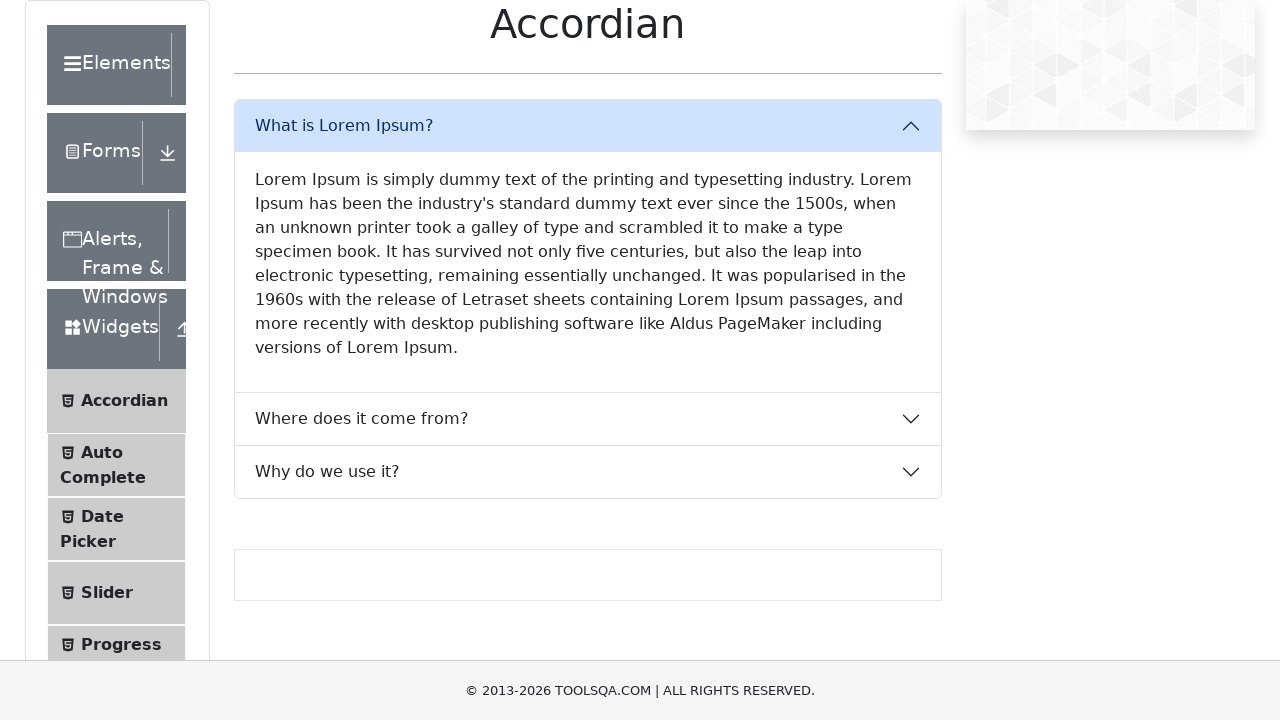

Accordian page title loaded and verified
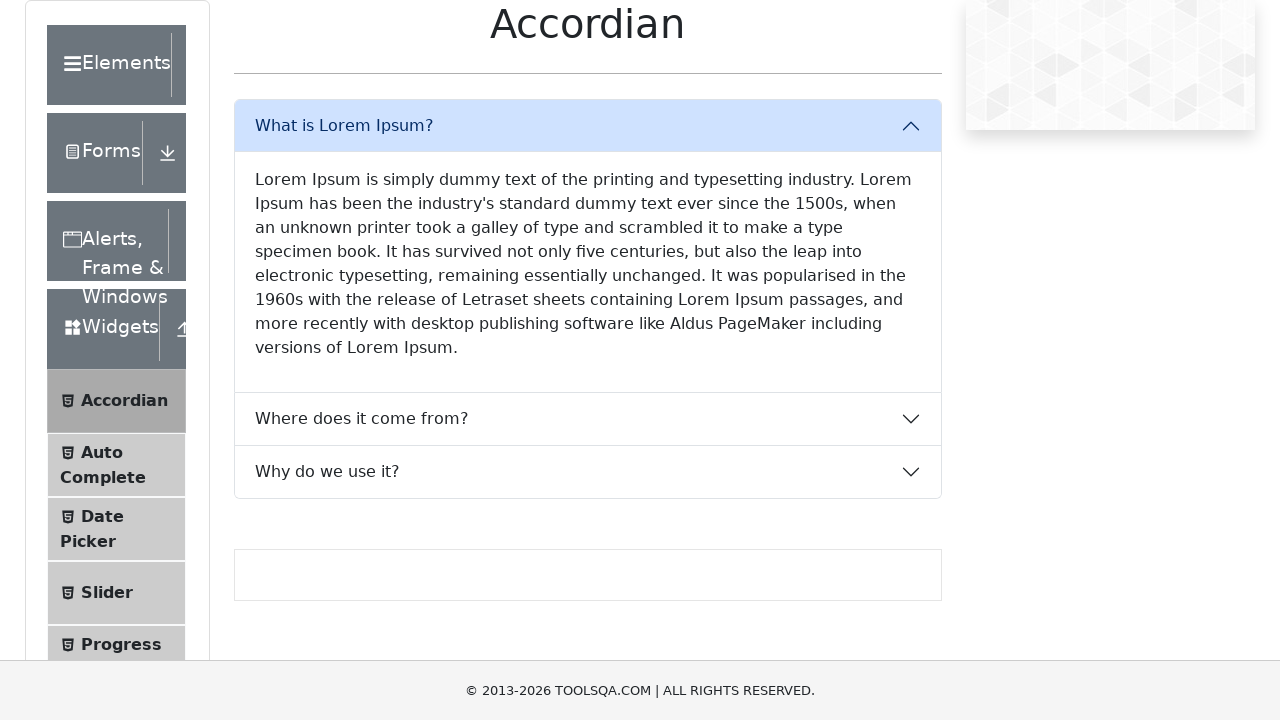

Active accordion panel is visible with expanded content
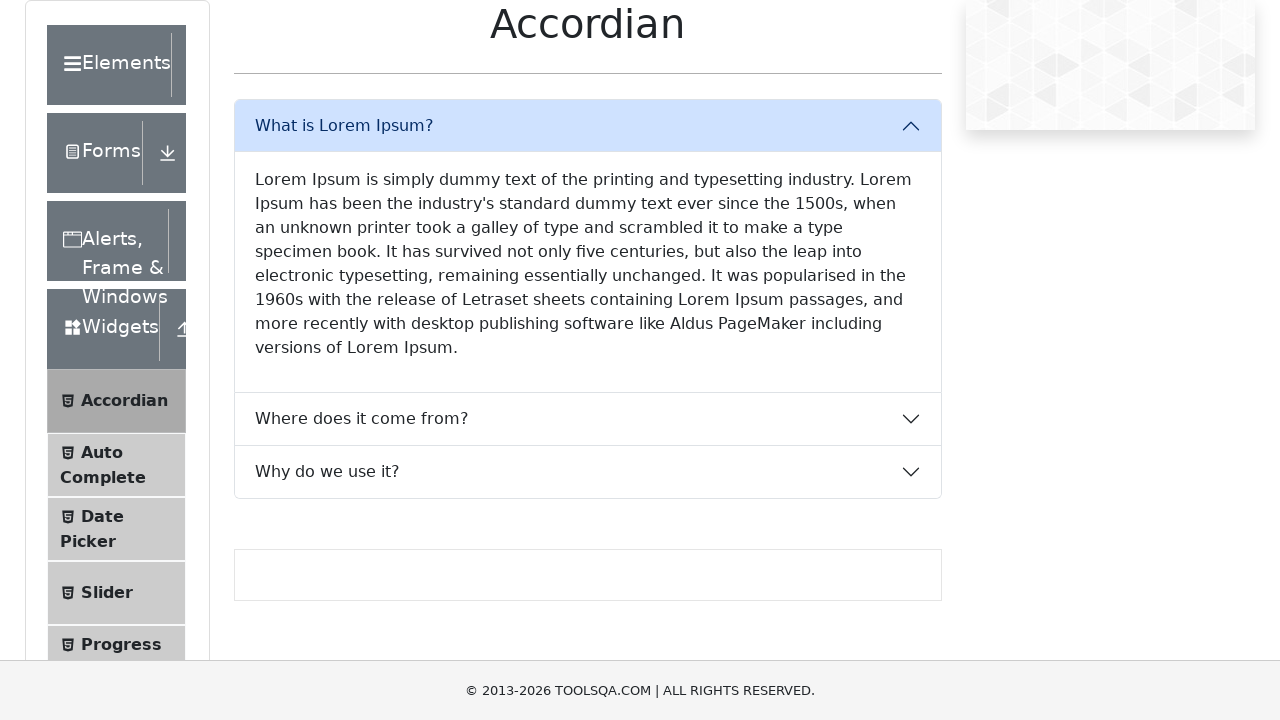

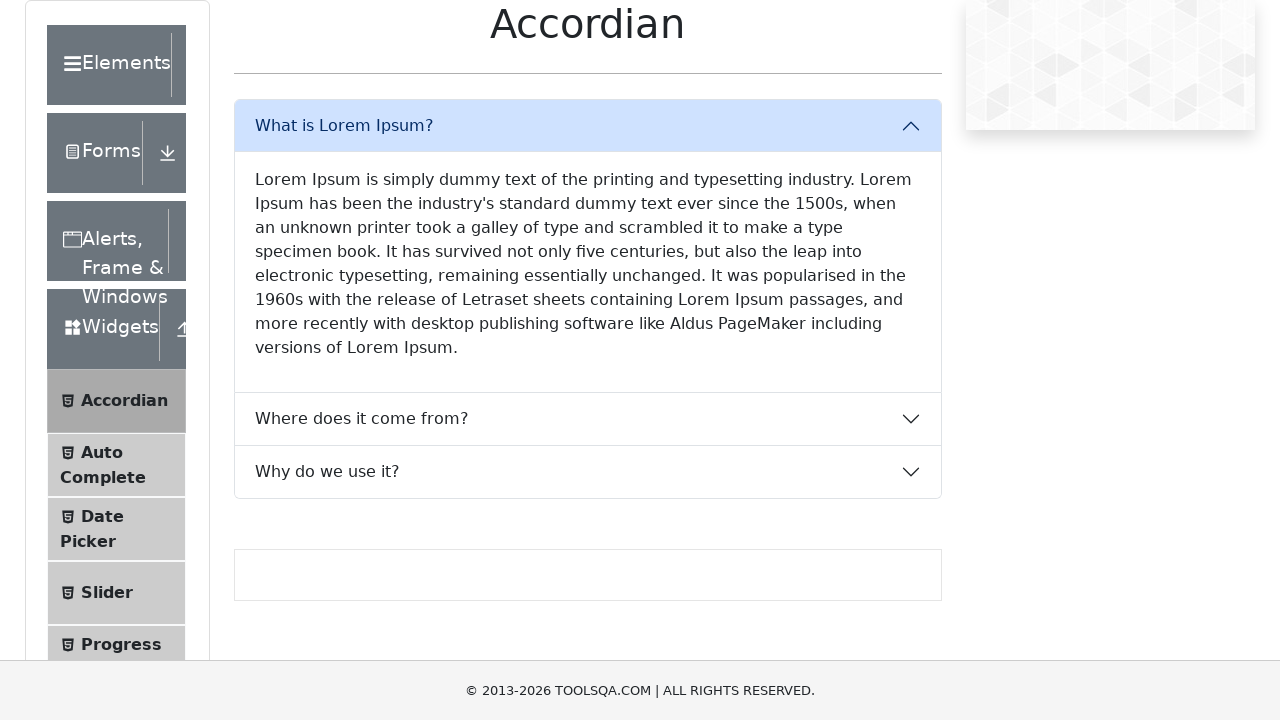